Tests locating an input element by its placeholder attribute and fills in a first name value

Starting URL: https://www.hyrtutorials.com/p/css-selectors-practice.html

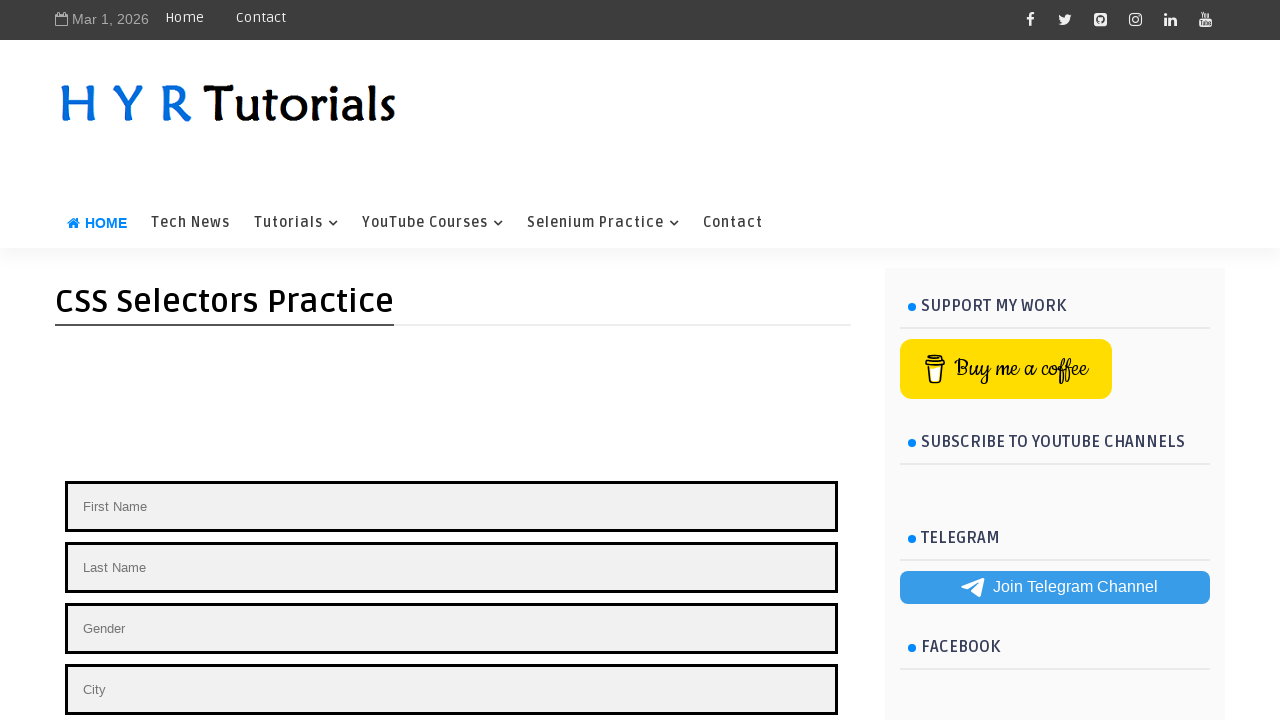

Navigated to CSS selectors practice page
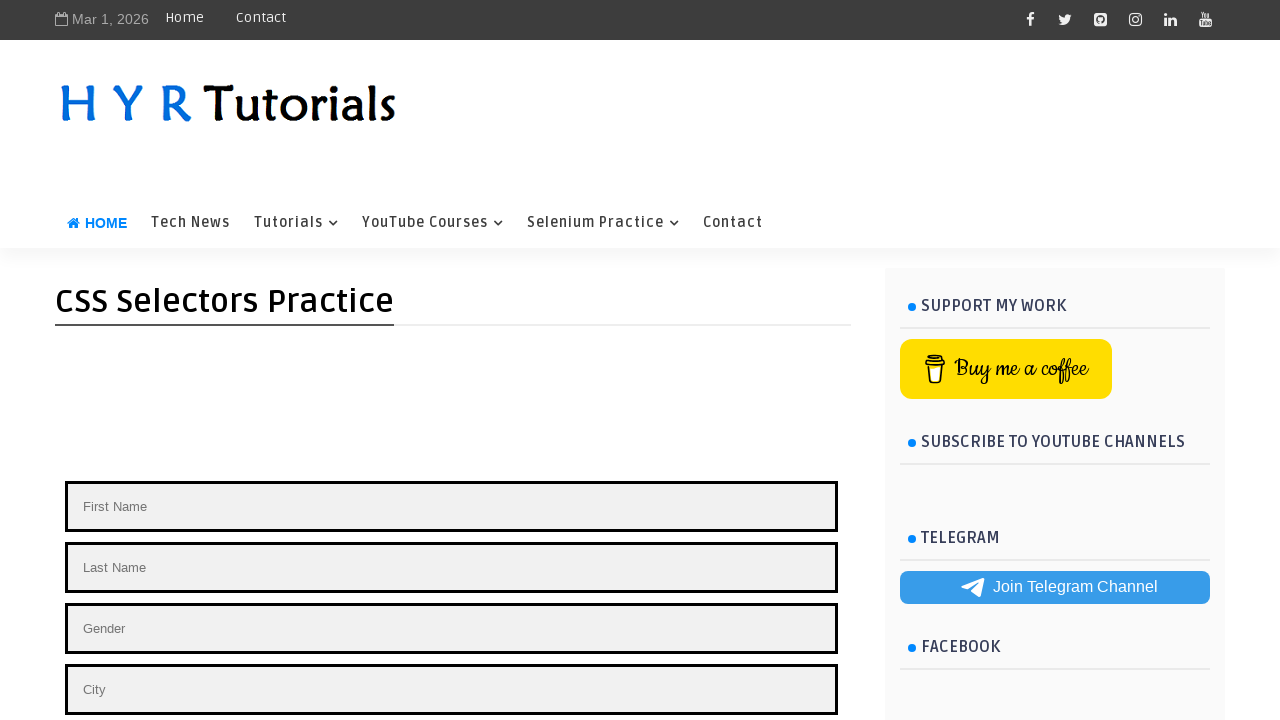

Filled first name field with 'manoj' by locating input element using placeholder attribute on input[placeholder='First Name']
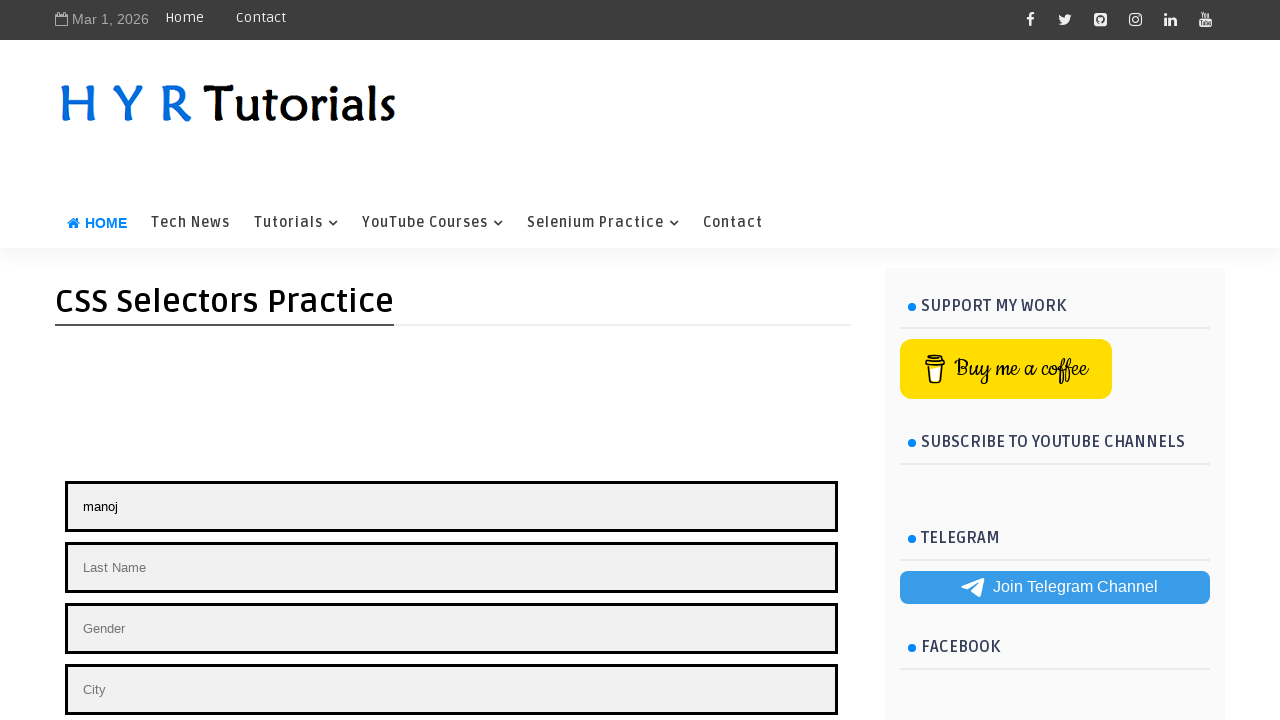

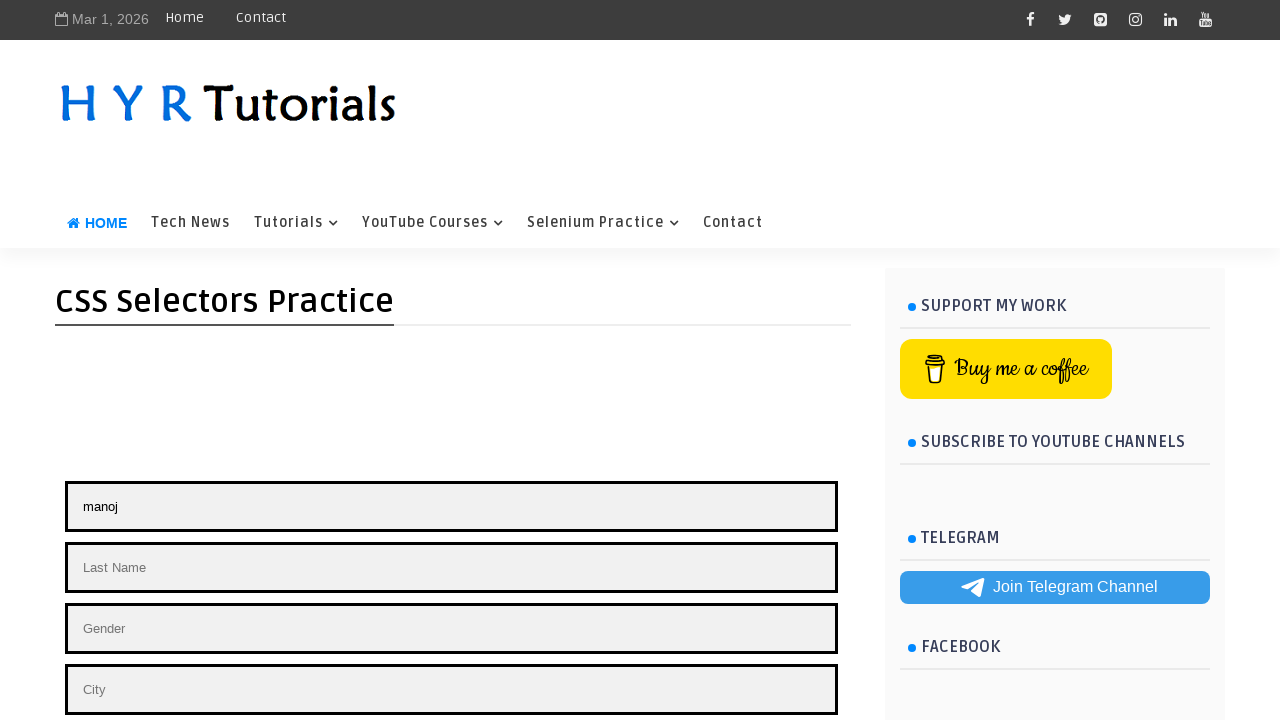